Tests that the "Clear completed" button displays correct text after marking an item as complete.

Starting URL: https://demo.playwright.dev/todomvc

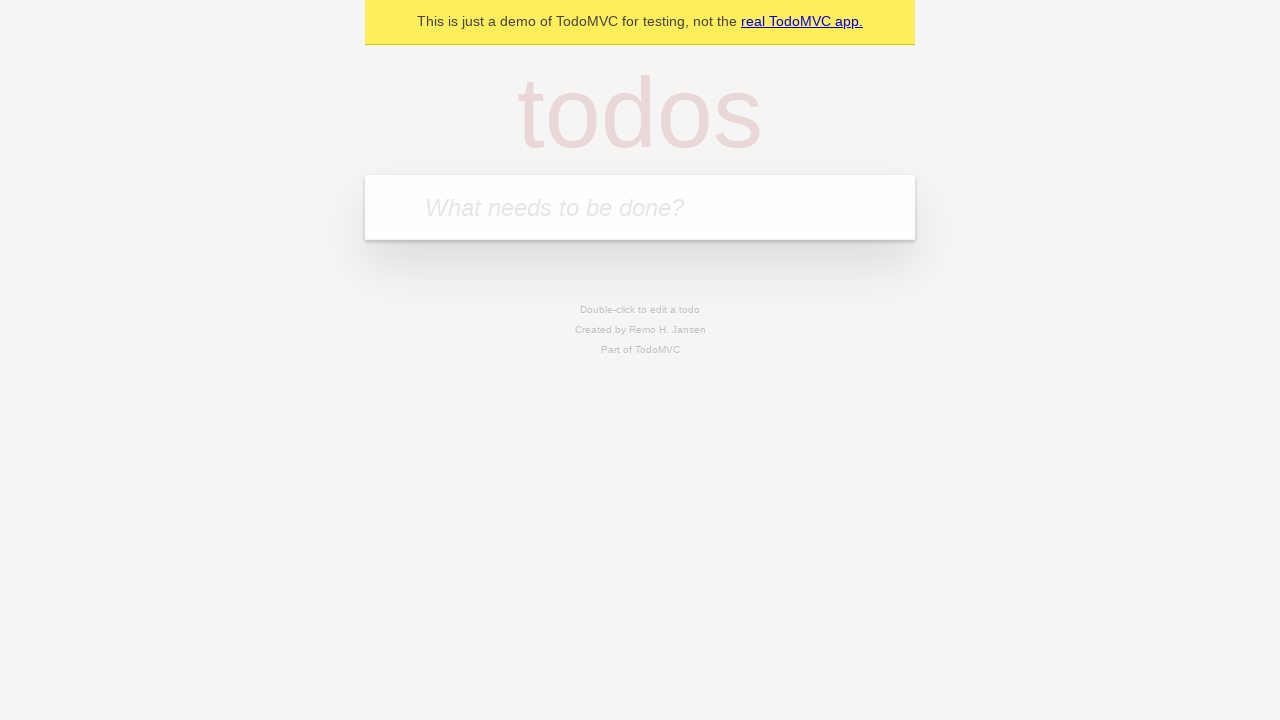

Filled todo input with 'buy some cheese' on internal:attr=[placeholder="What needs to be done?"i]
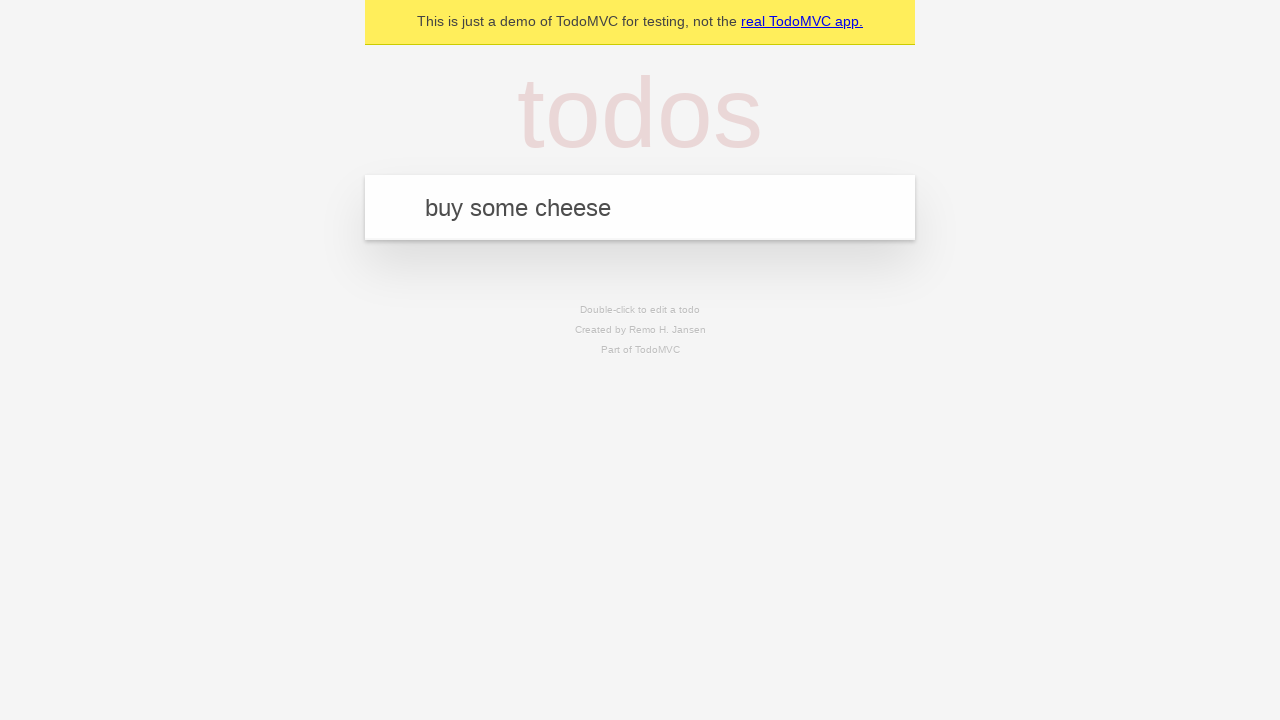

Pressed Enter to add first todo on internal:attr=[placeholder="What needs to be done?"i]
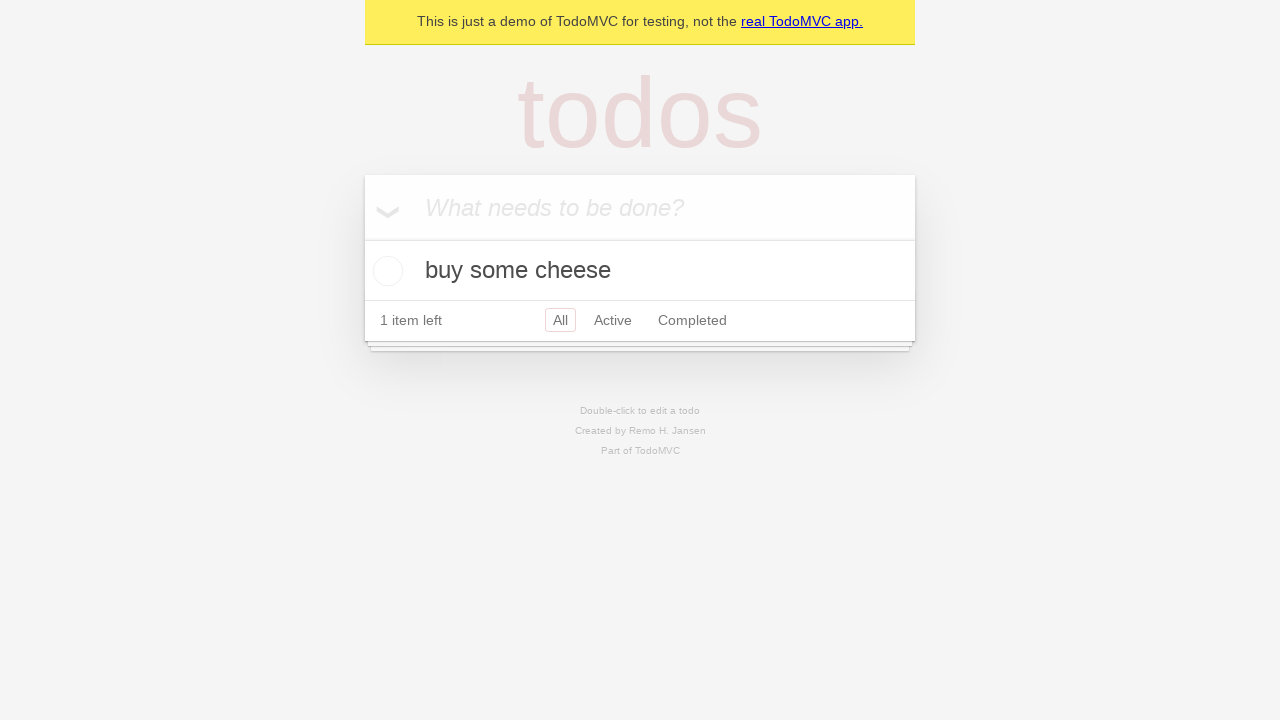

Filled todo input with 'feed the cat' on internal:attr=[placeholder="What needs to be done?"i]
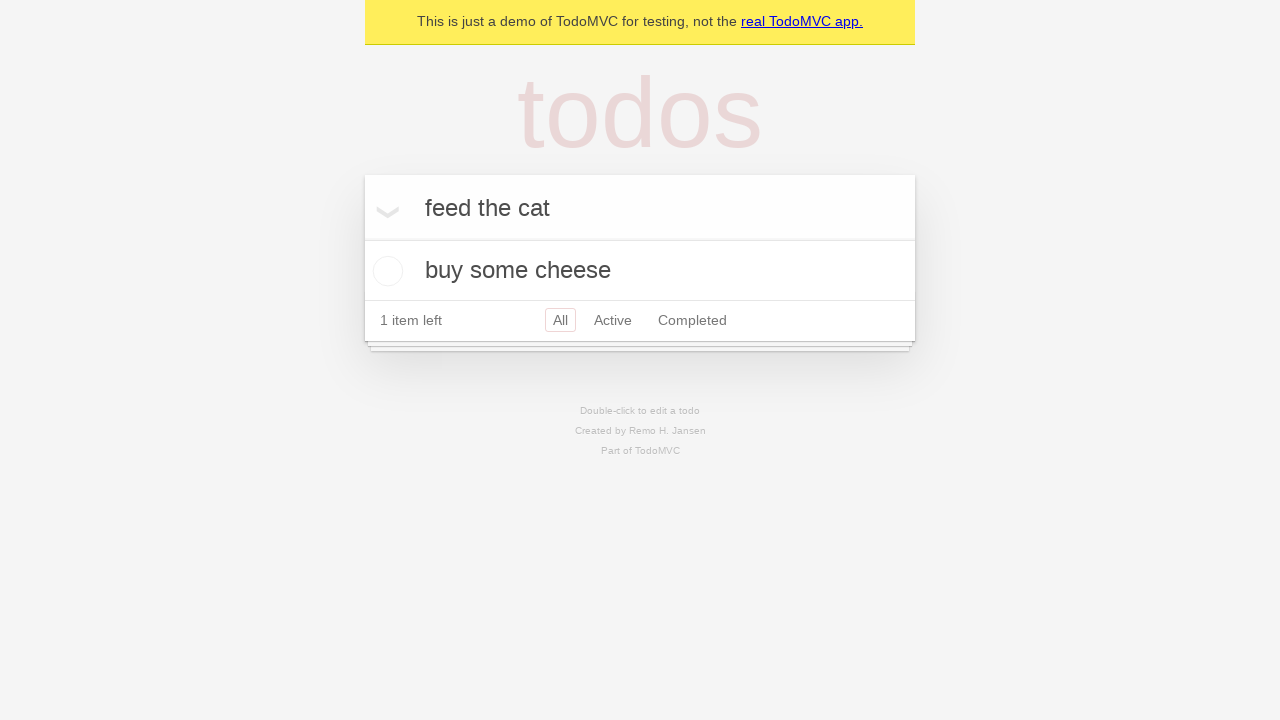

Pressed Enter to add second todo on internal:attr=[placeholder="What needs to be done?"i]
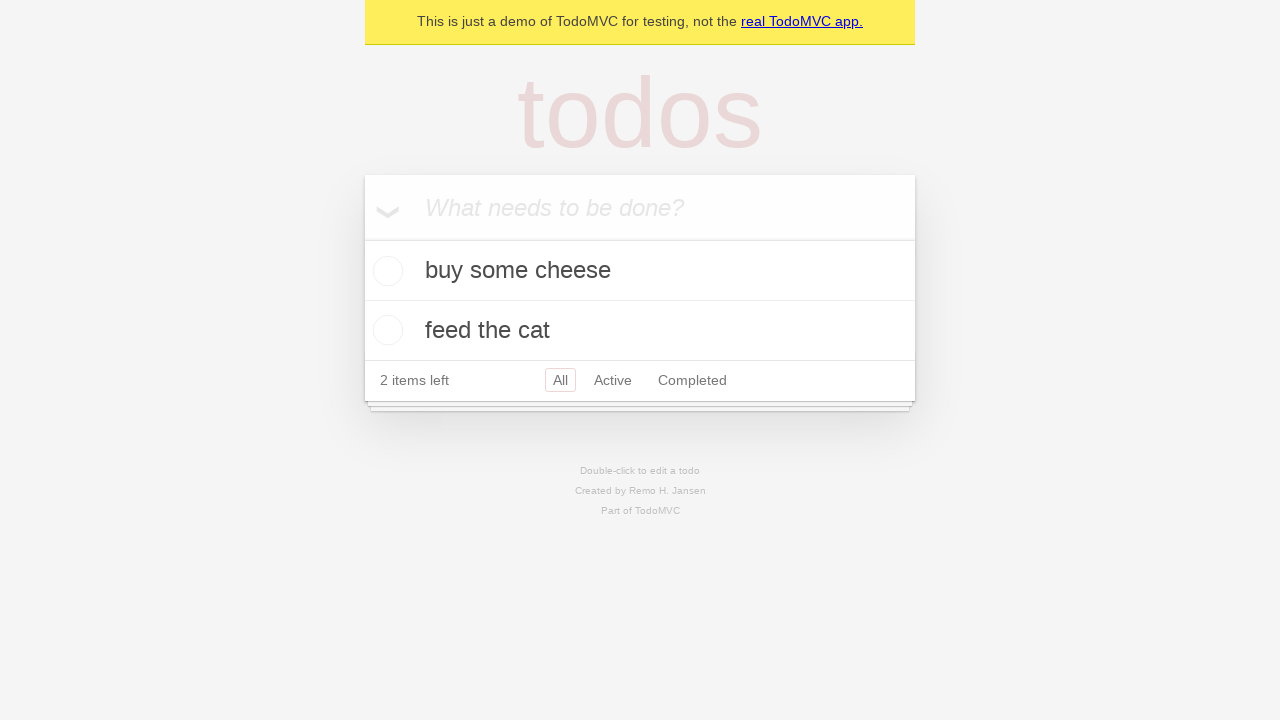

Filled todo input with 'book a doctors appointment' on internal:attr=[placeholder="What needs to be done?"i]
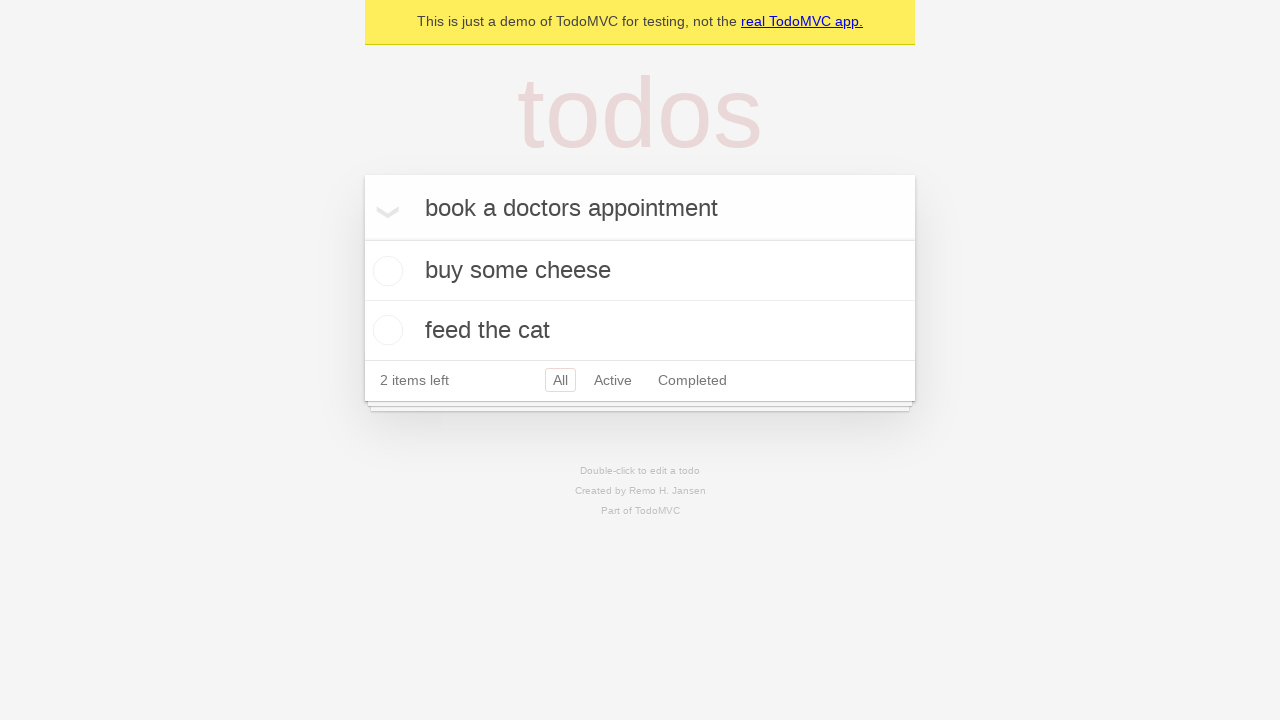

Pressed Enter to add third todo on internal:attr=[placeholder="What needs to be done?"i]
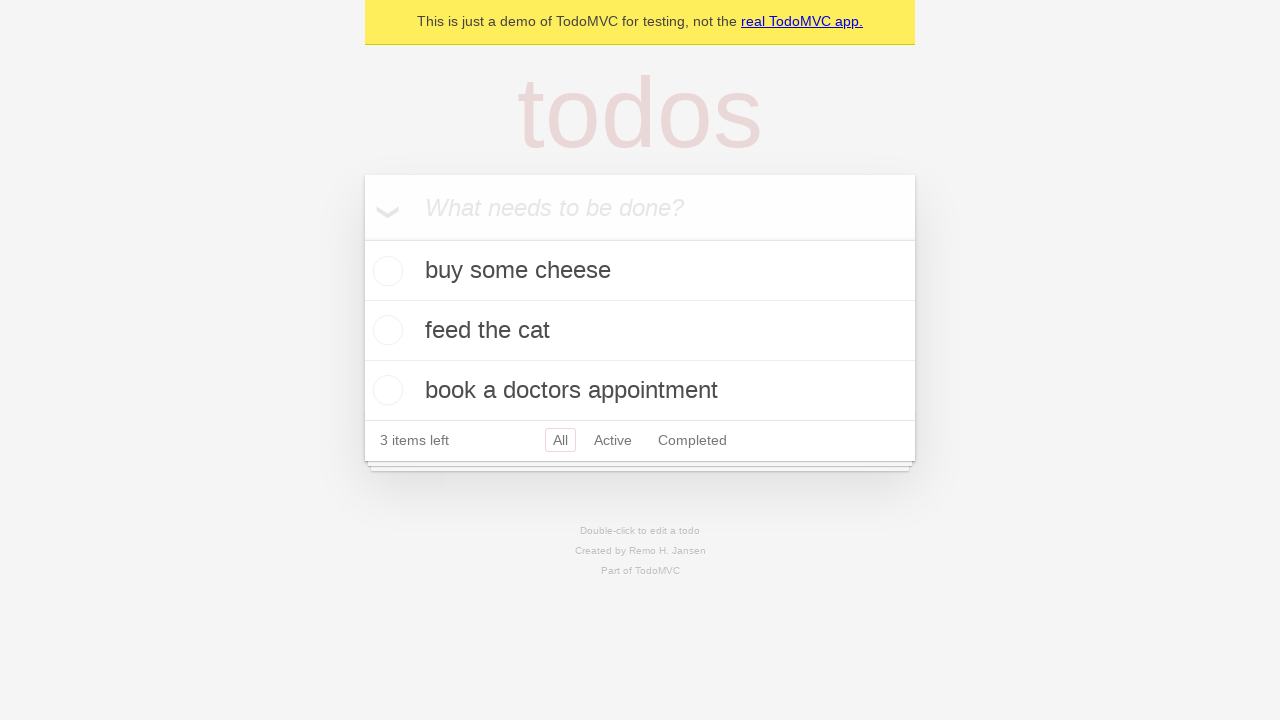

Checked the first todo item as complete at (385, 271) on .todo-list li .toggle >> nth=0
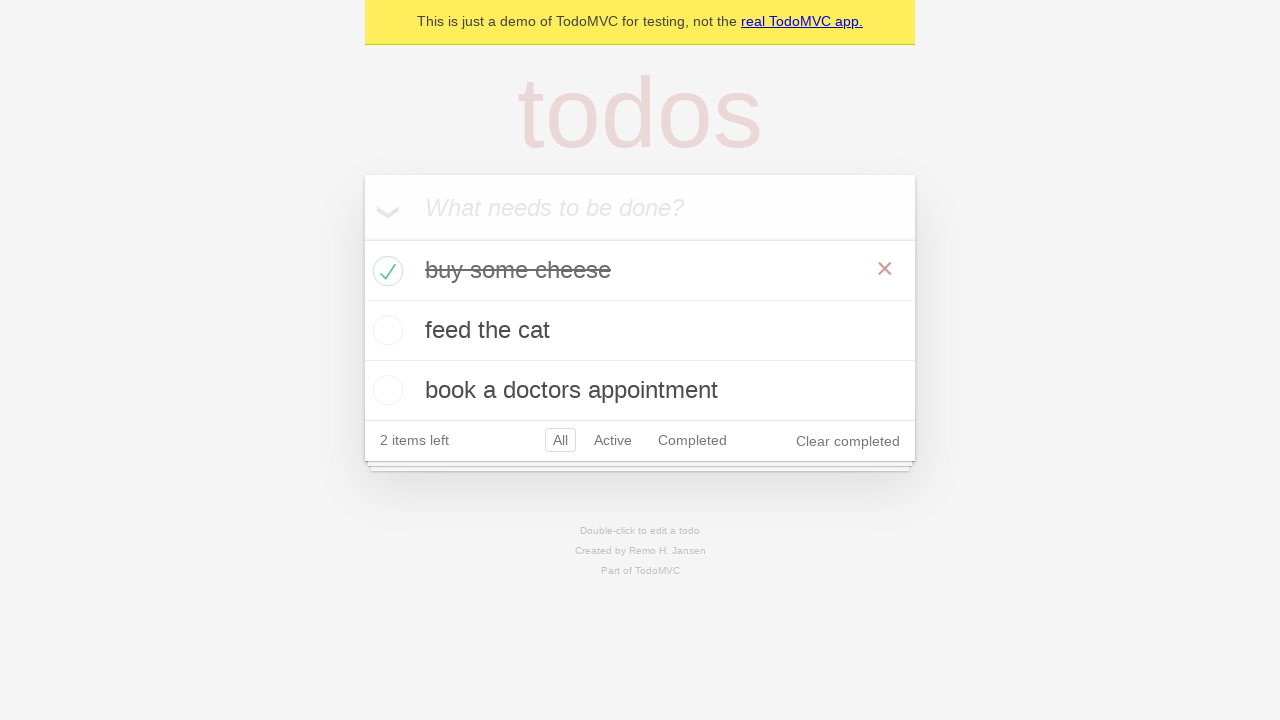

Clear completed button appeared
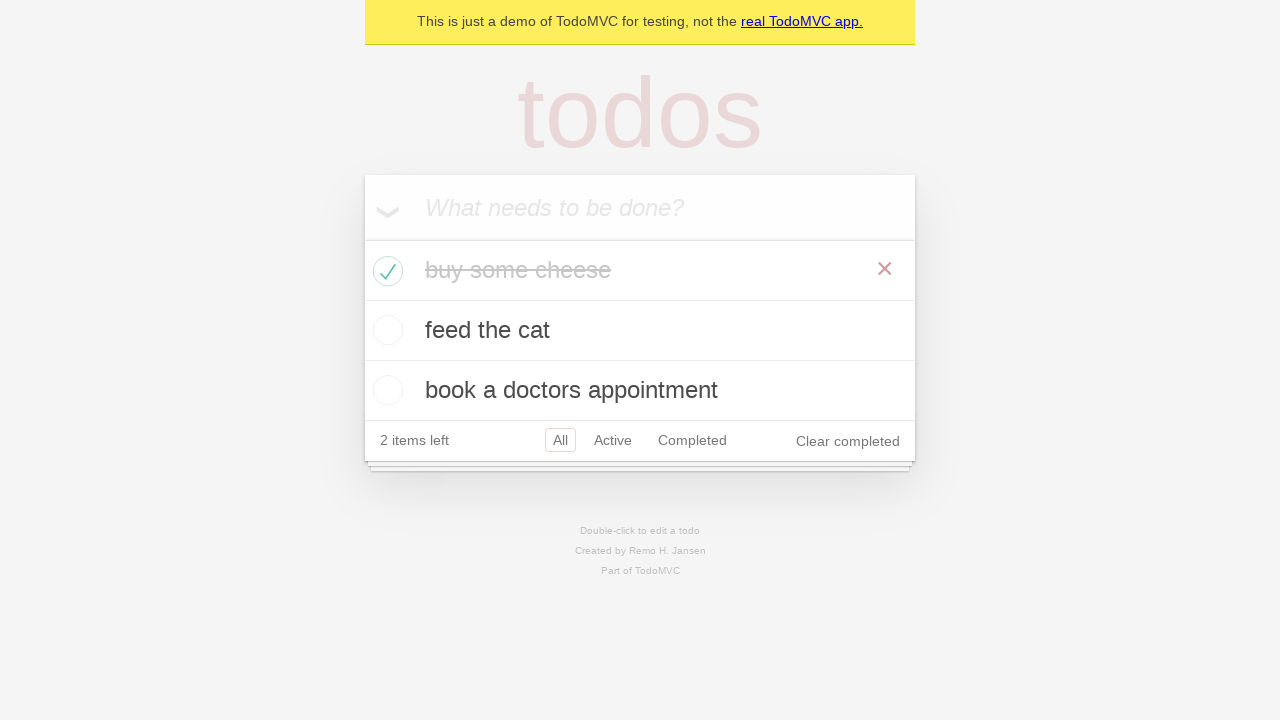

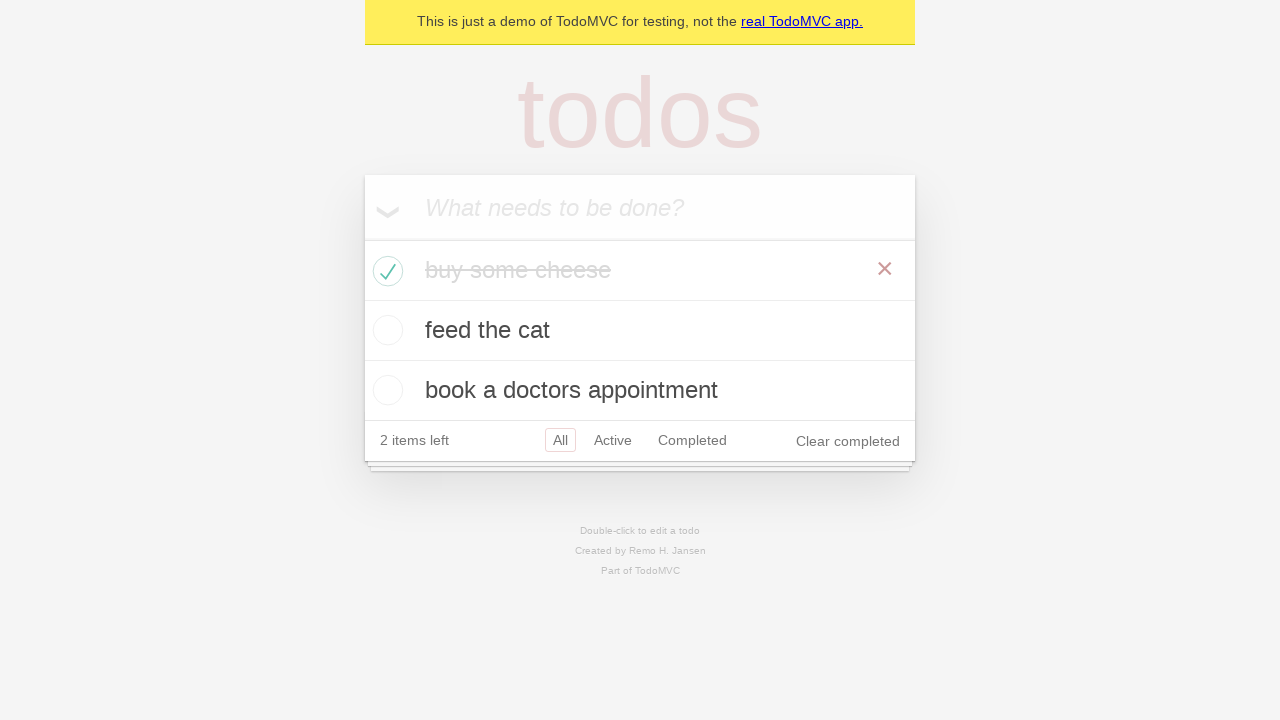